Tests iframe handling by navigating to a frames demo page and filling input fields within different frames using two different approaches - by URL and by frameLocator selector.

Starting URL: https://ui.vision/demo/webtest/frames/

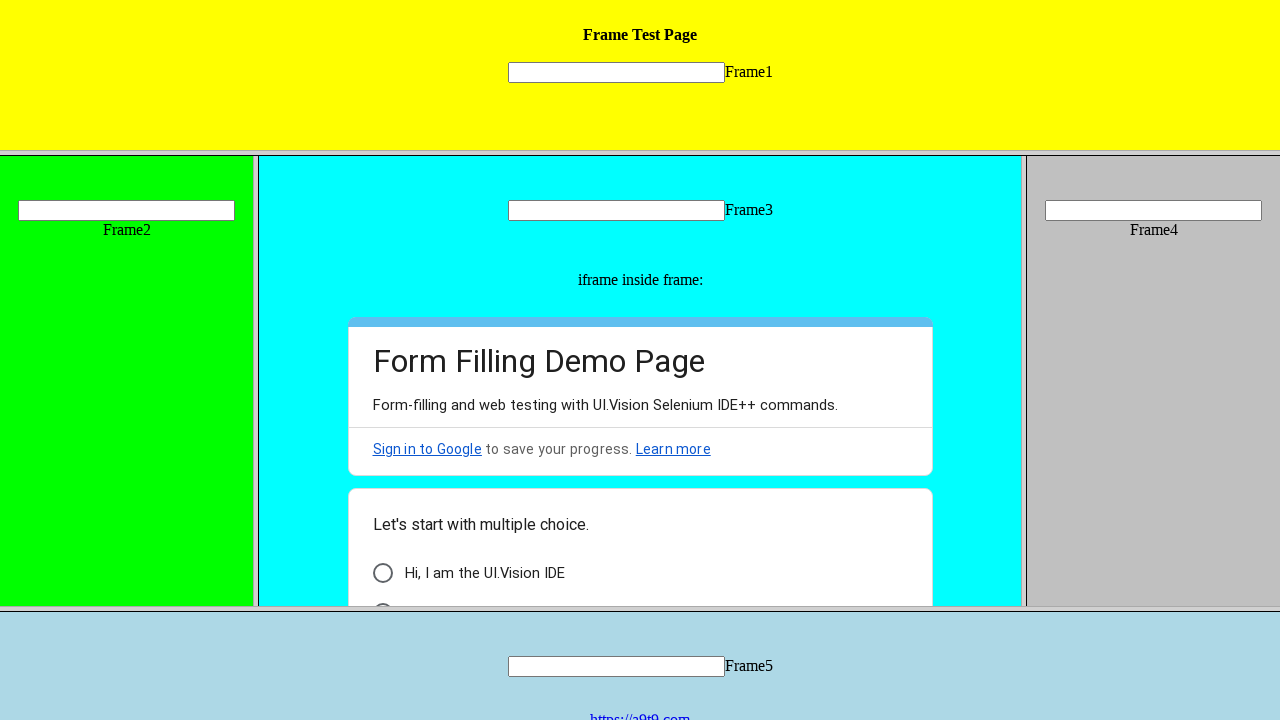

Retrieved frame 1 by URL (frame_1.html)
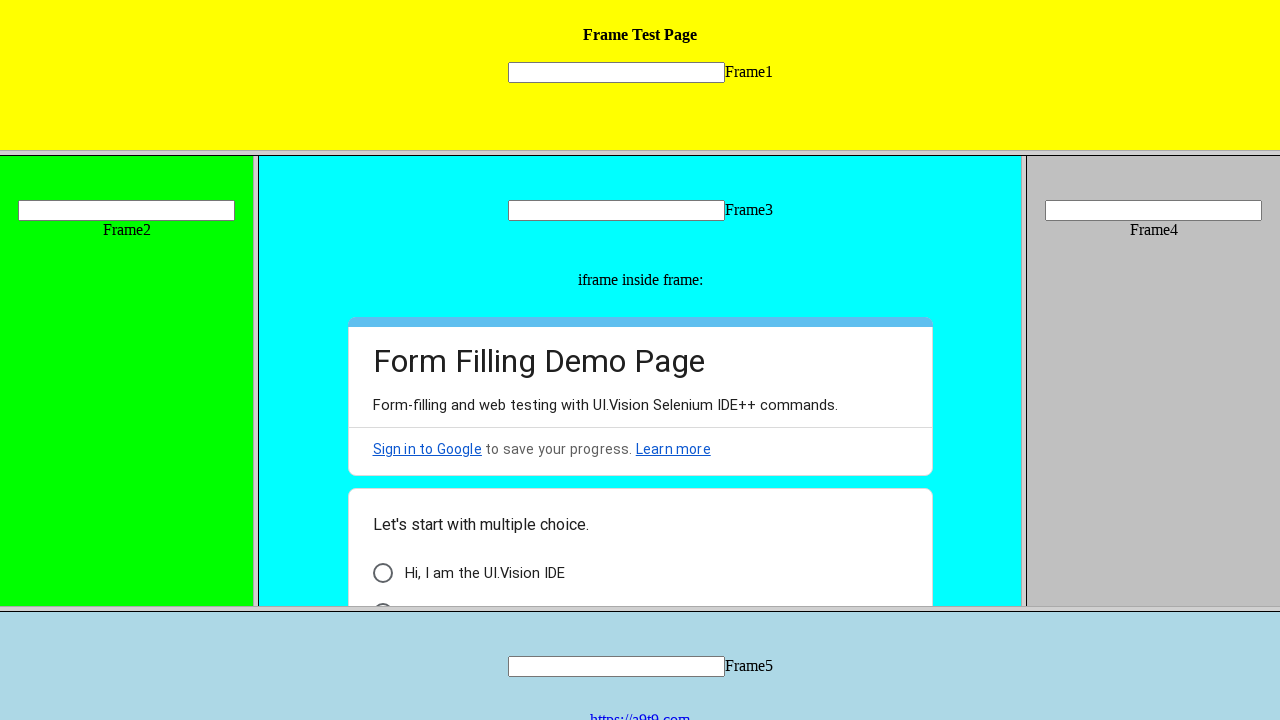

Filled input field in frame 1 with 'Hello Frame 1' using URL approach on xpath=//input[@name='mytext1']
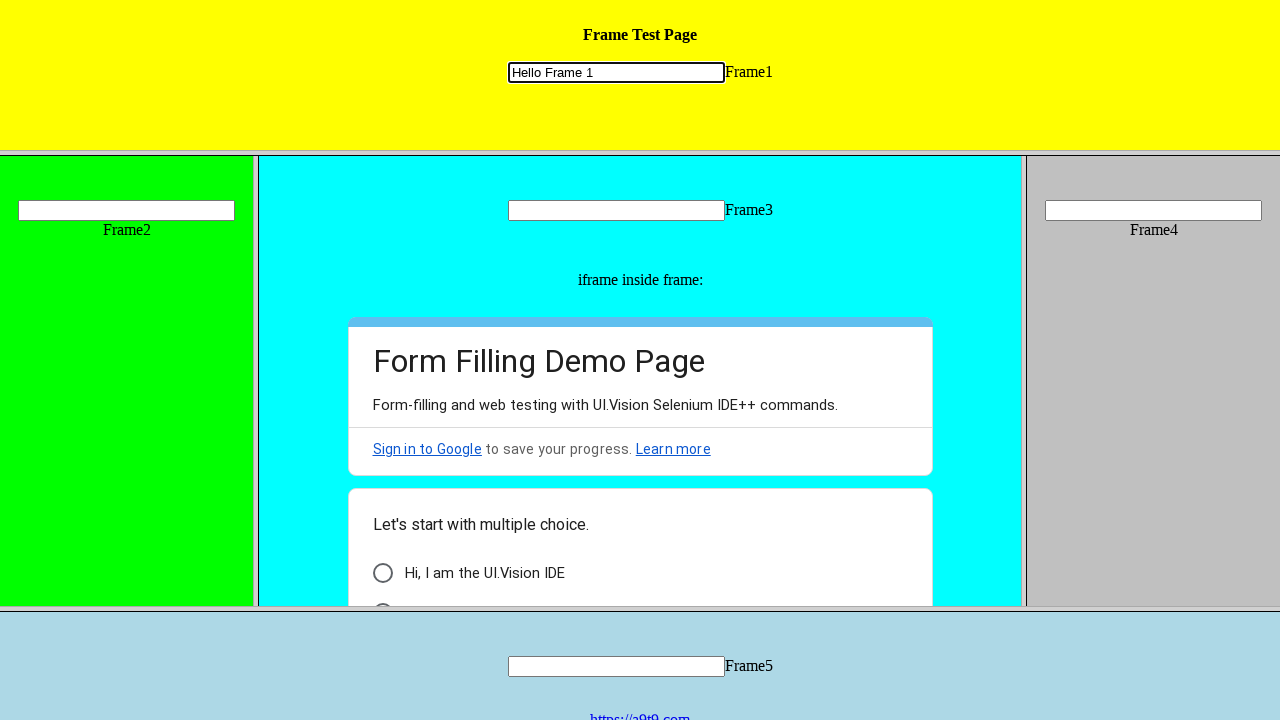

Retrieved frame 1 using frameLocator selector approach
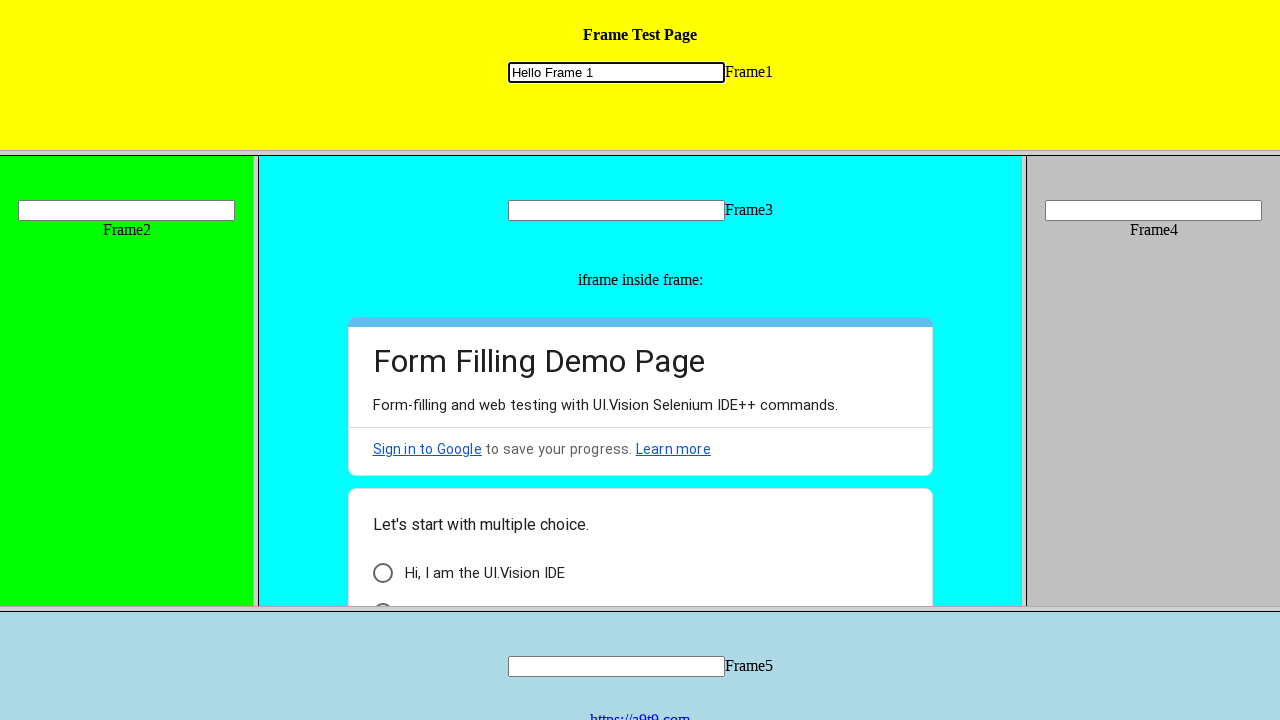

Filled input field in frame 1 with 'Hello Frame 11' using frameLocator approach on html > frameset > frame:nth-child(1) >> internal:control=enter-frame >> xpath=//
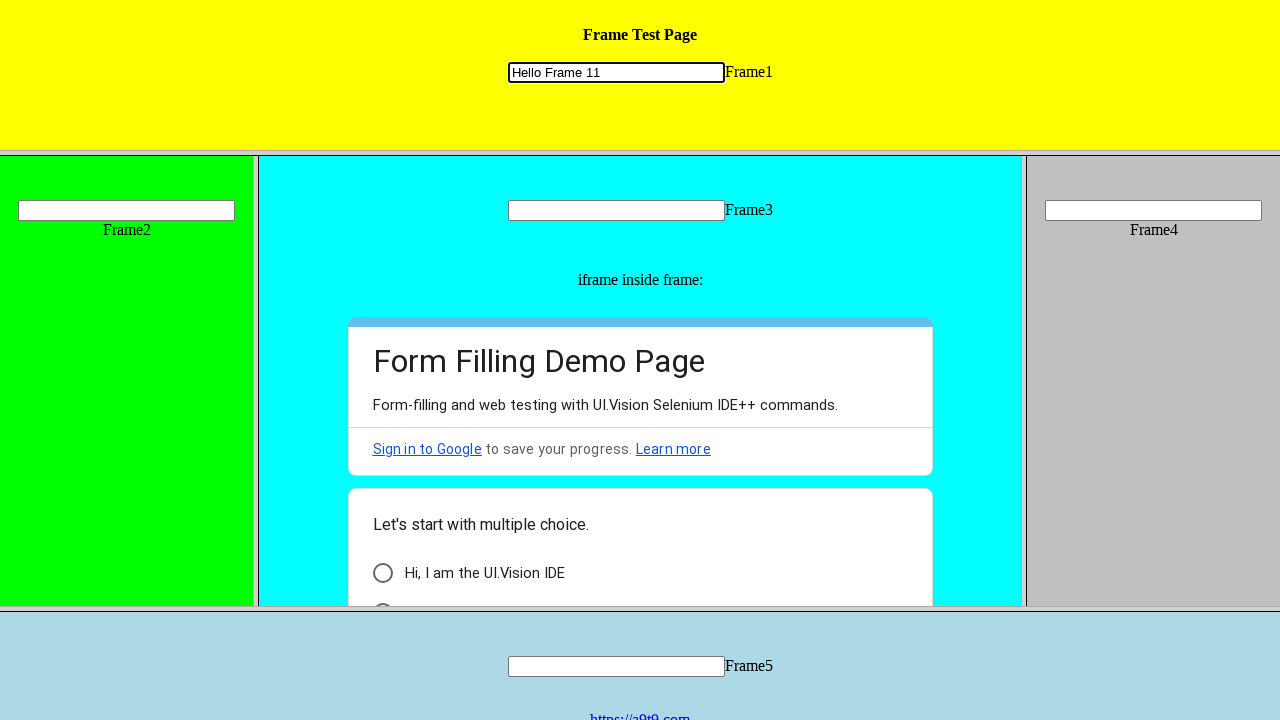

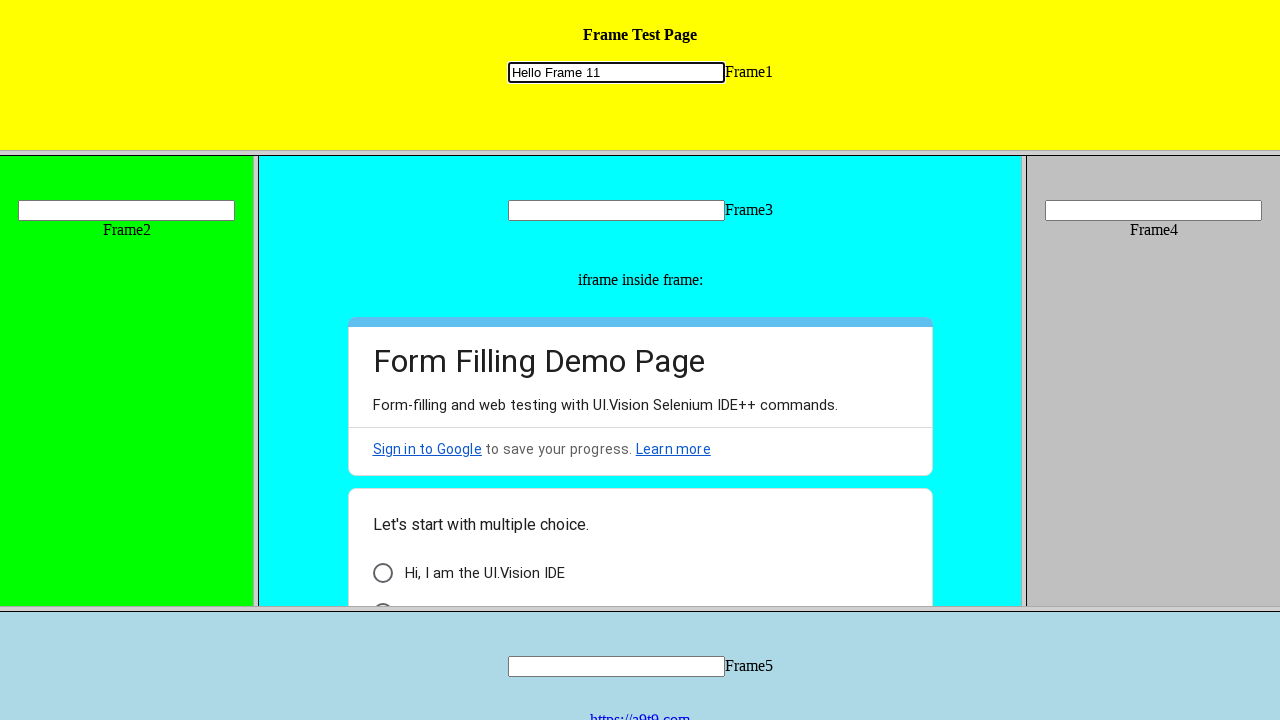